Tests that submitting an empty form shows an error message about incomplete input

Starting URL: http://www.99-bottles-of-beer.net/submitnewlanguage.html

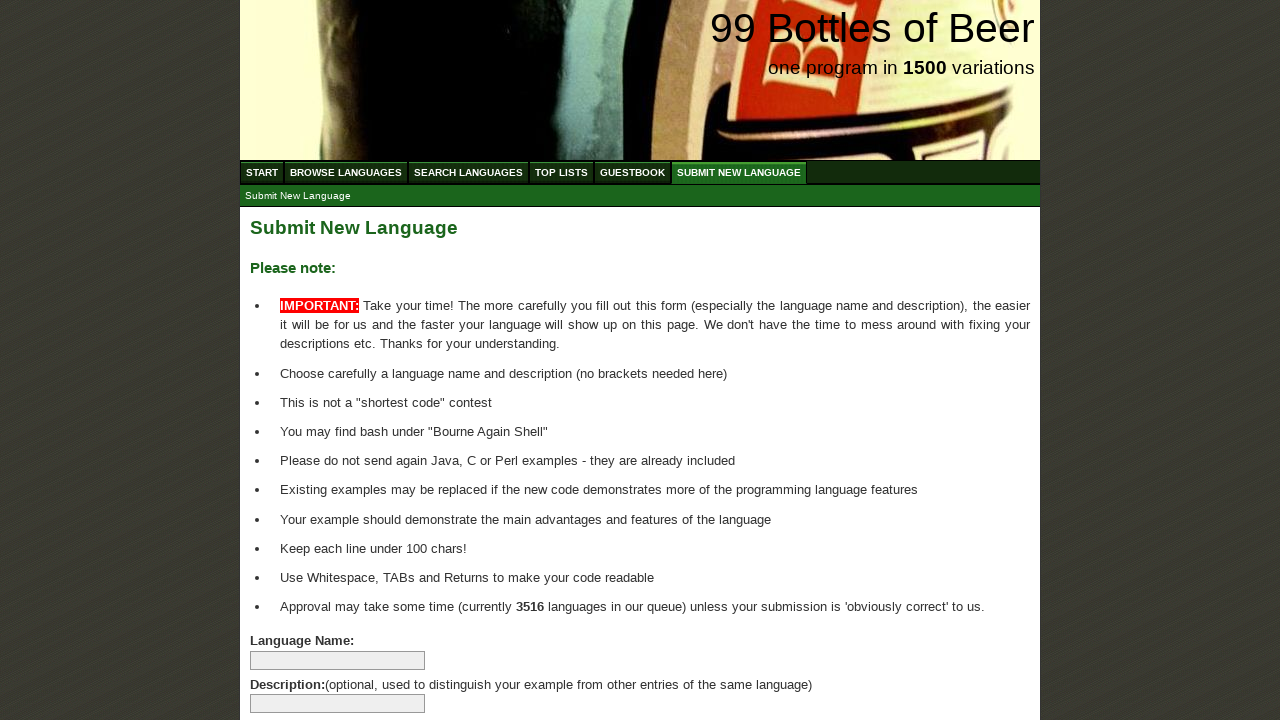

Clicked submit button without filling form at (294, 665) on xpath=//*[@id='addlanguage']/p/input[8]
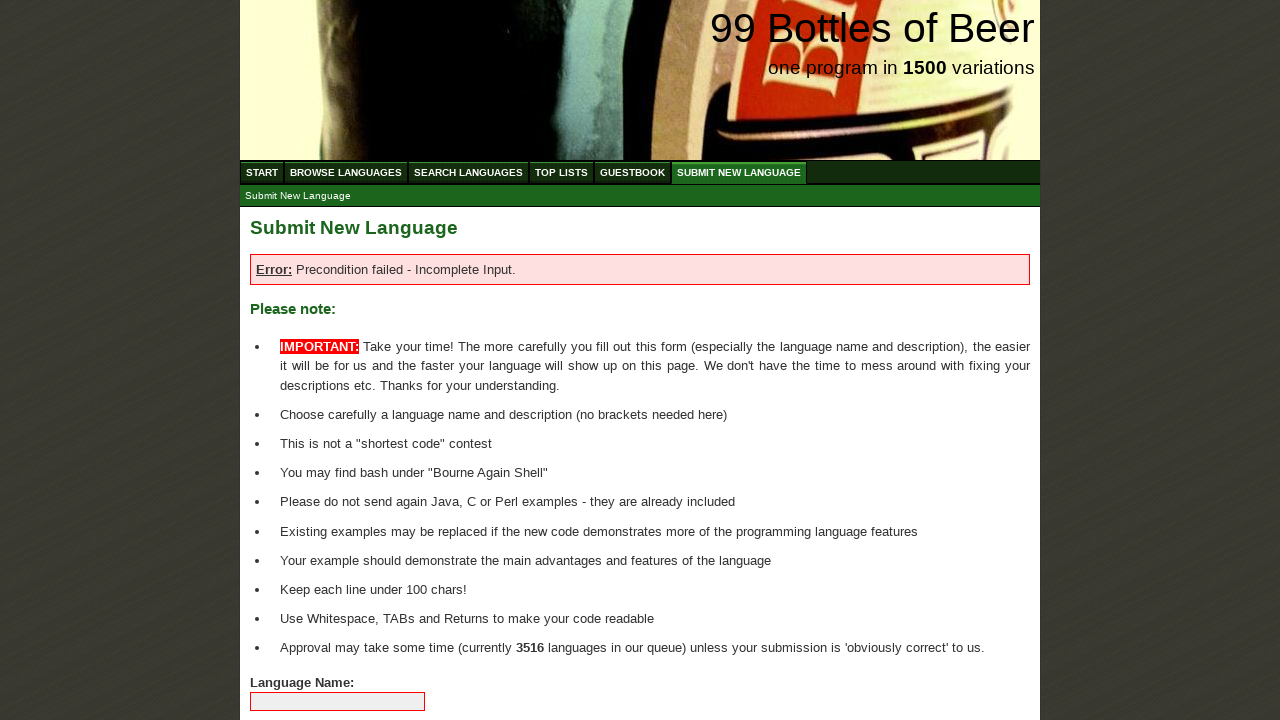

Located error message element
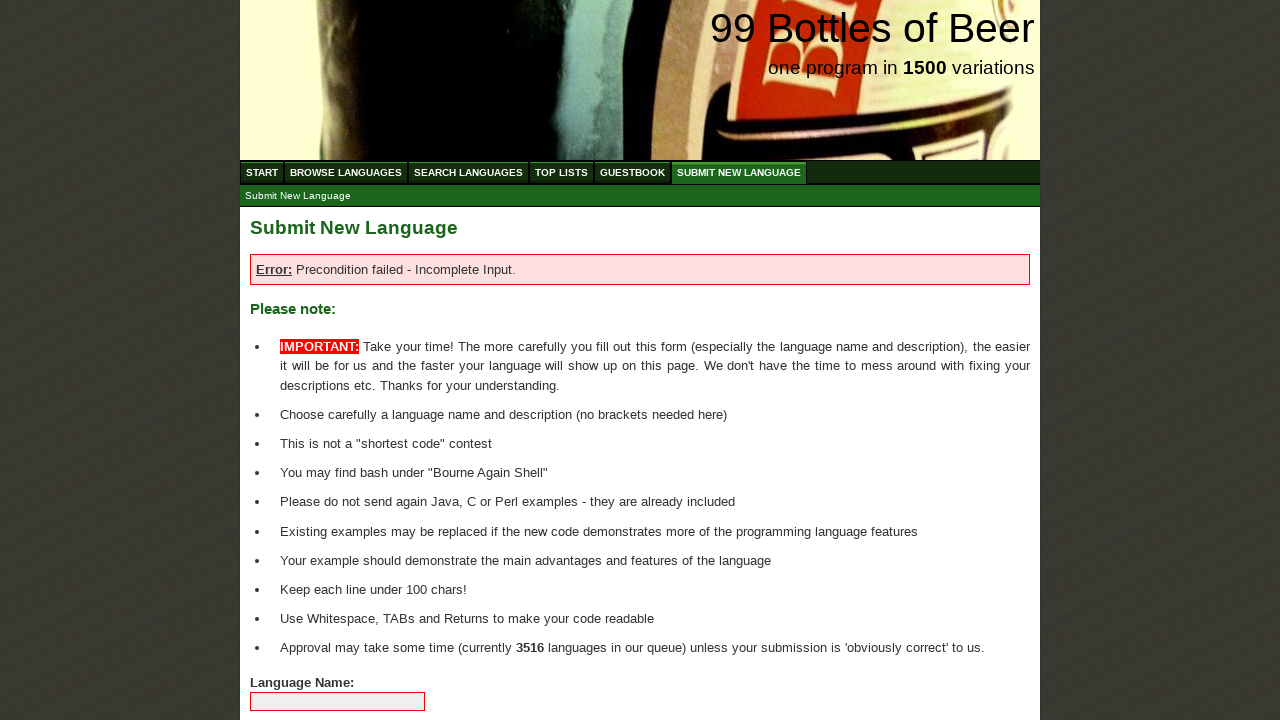

Verified error message text: 'Error: Precondition failed - Incomplete Input.'
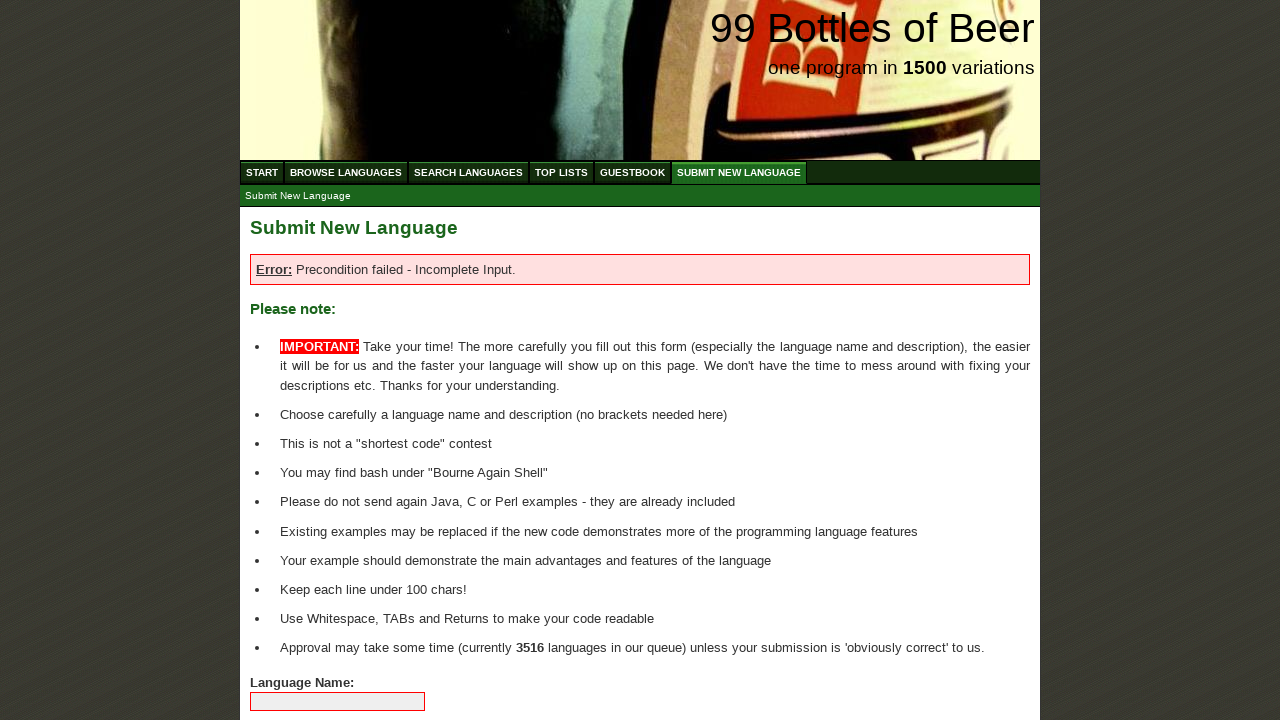

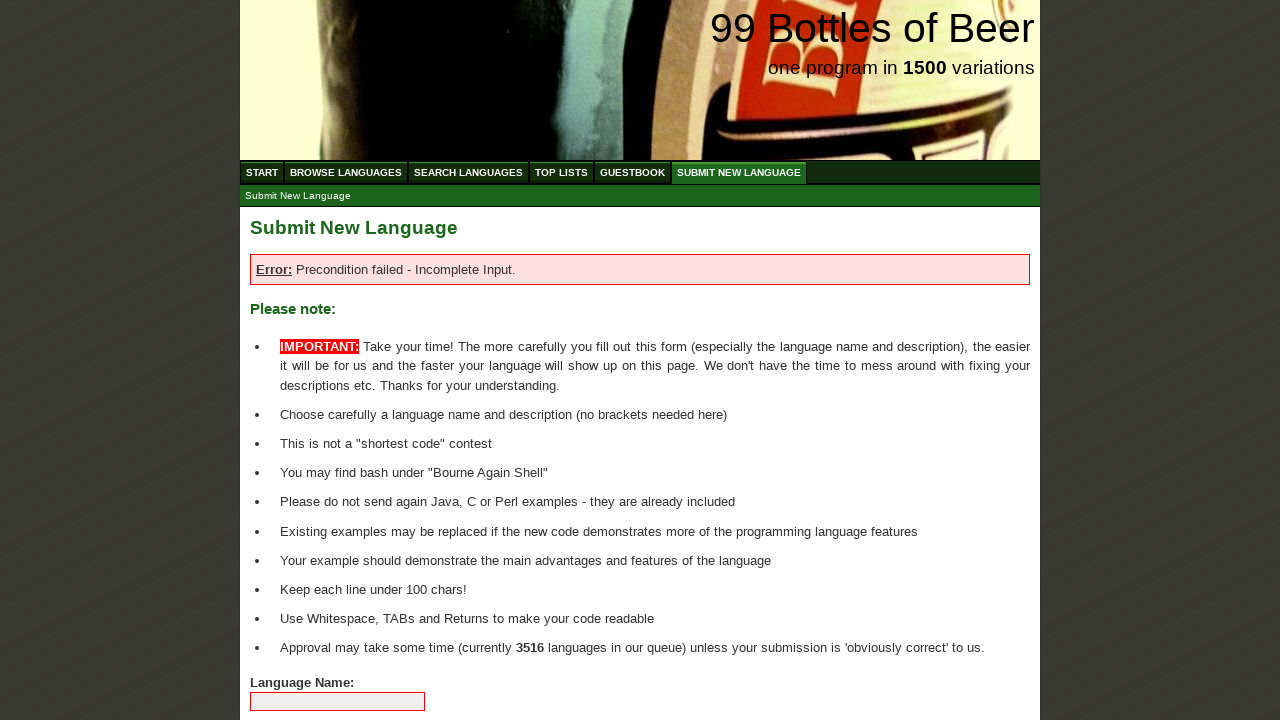